Tests frame switching functionality by navigating to a W3Schools demo page, switching to an iframe, and clicking a button that triggers an alert

Starting URL: https://www.w3schools.com/jsref/tryit.asp?filename=tryjsref_alert

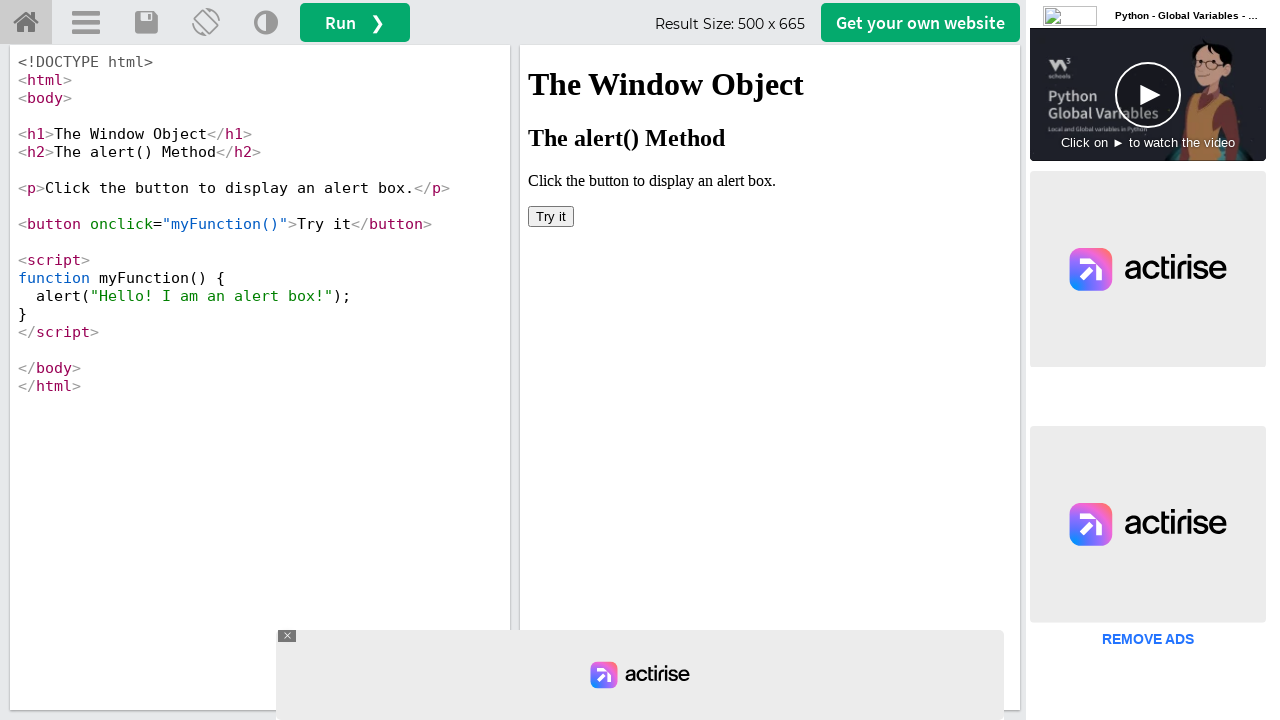

Located the first iframe on the page
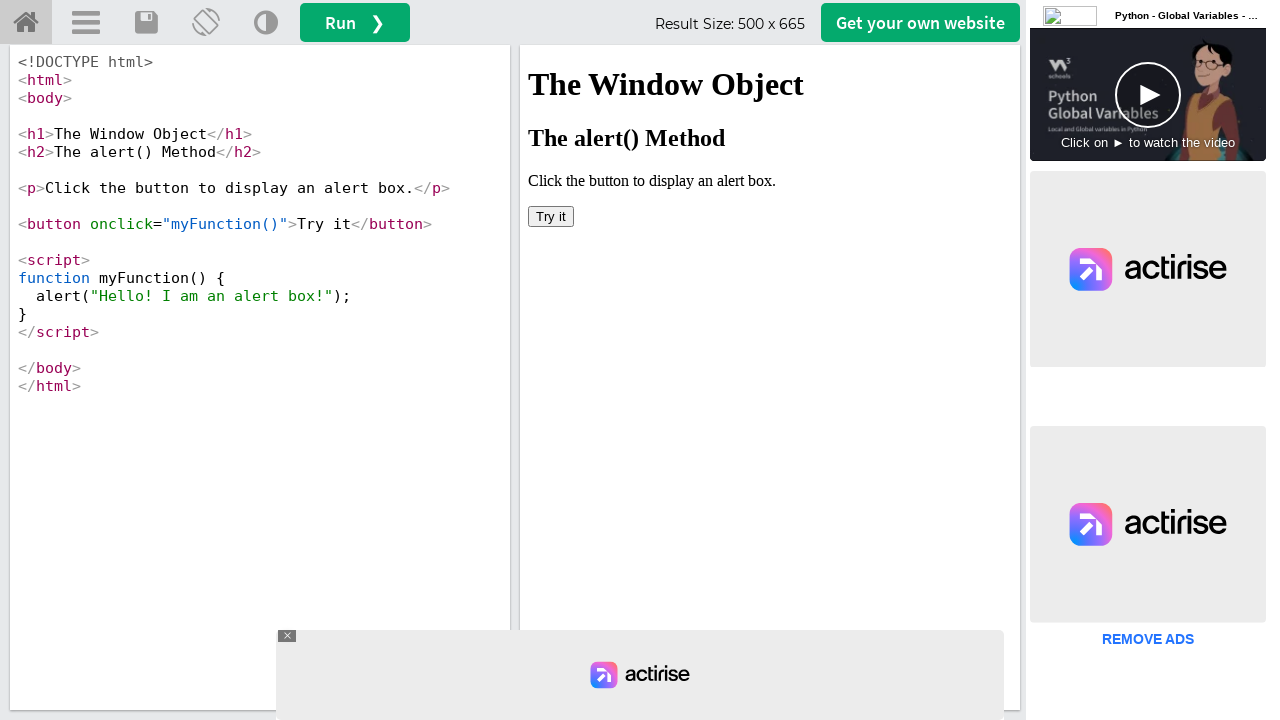

Clicked the 'Try it' button inside the iframe at (551, 216) on iframe >> nth=0 >> internal:control=enter-frame >> xpath=/html/body/button
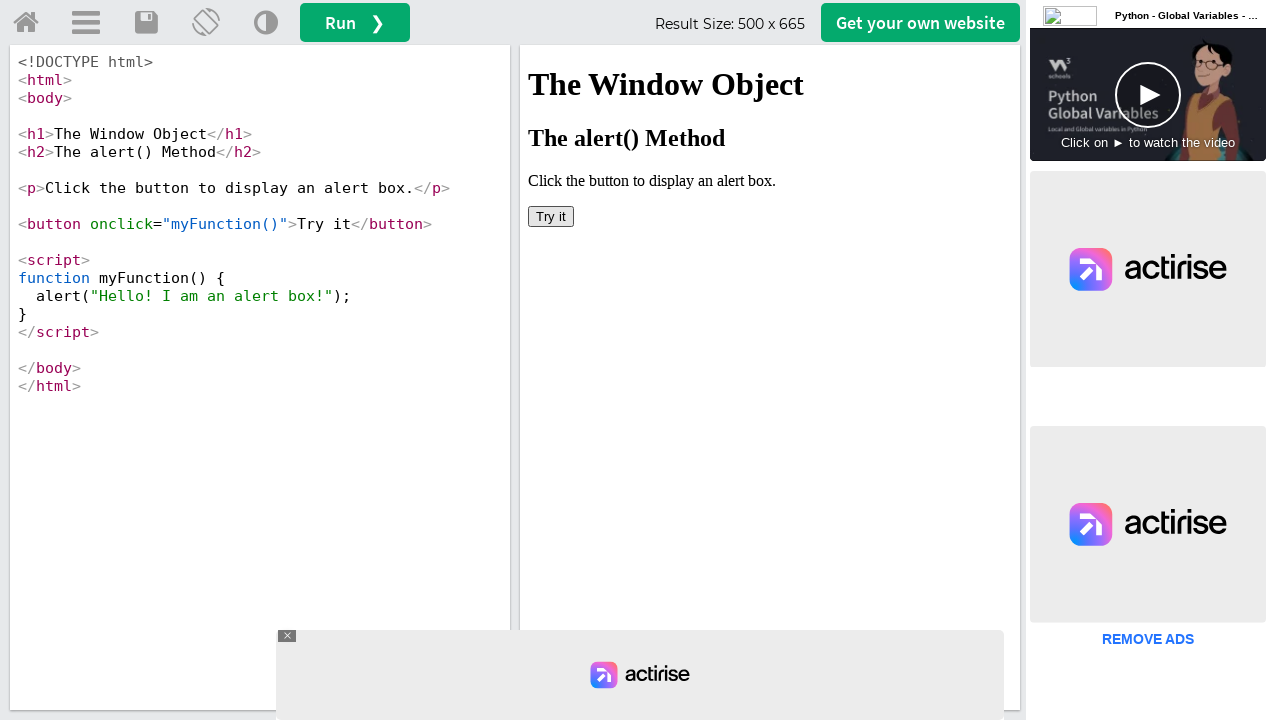

Set up alert dialog handler to accept dialogs
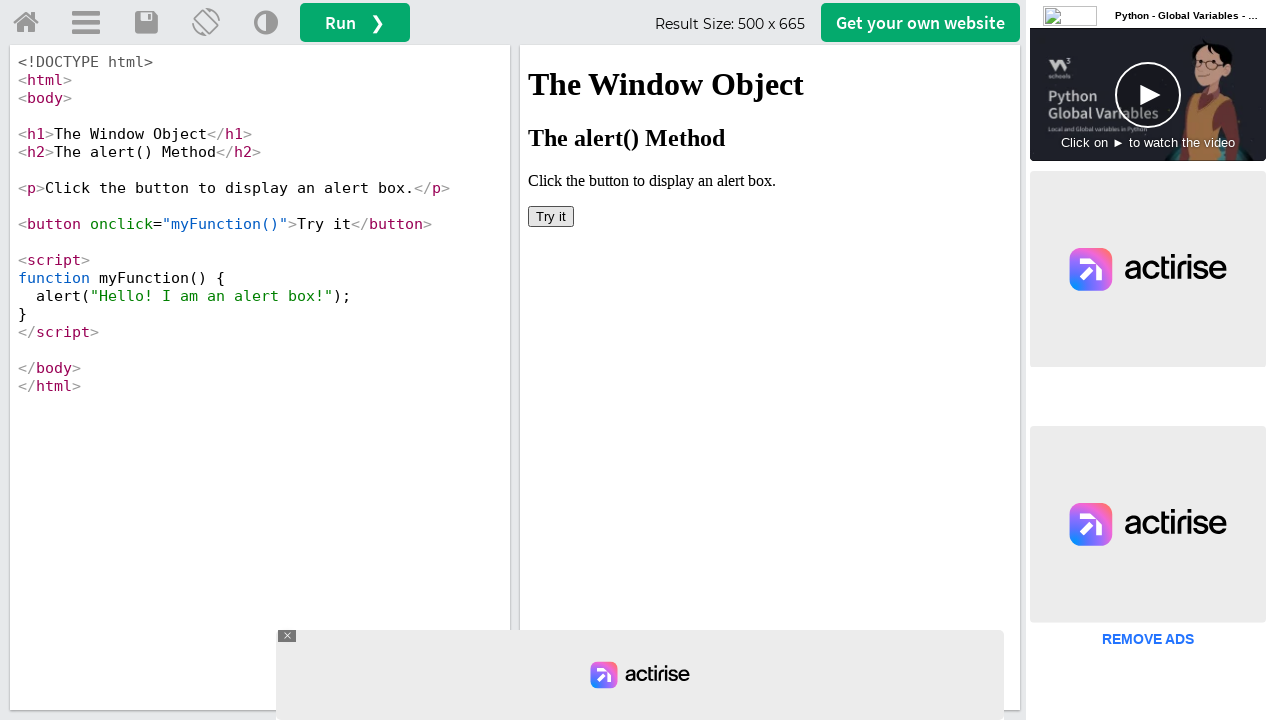

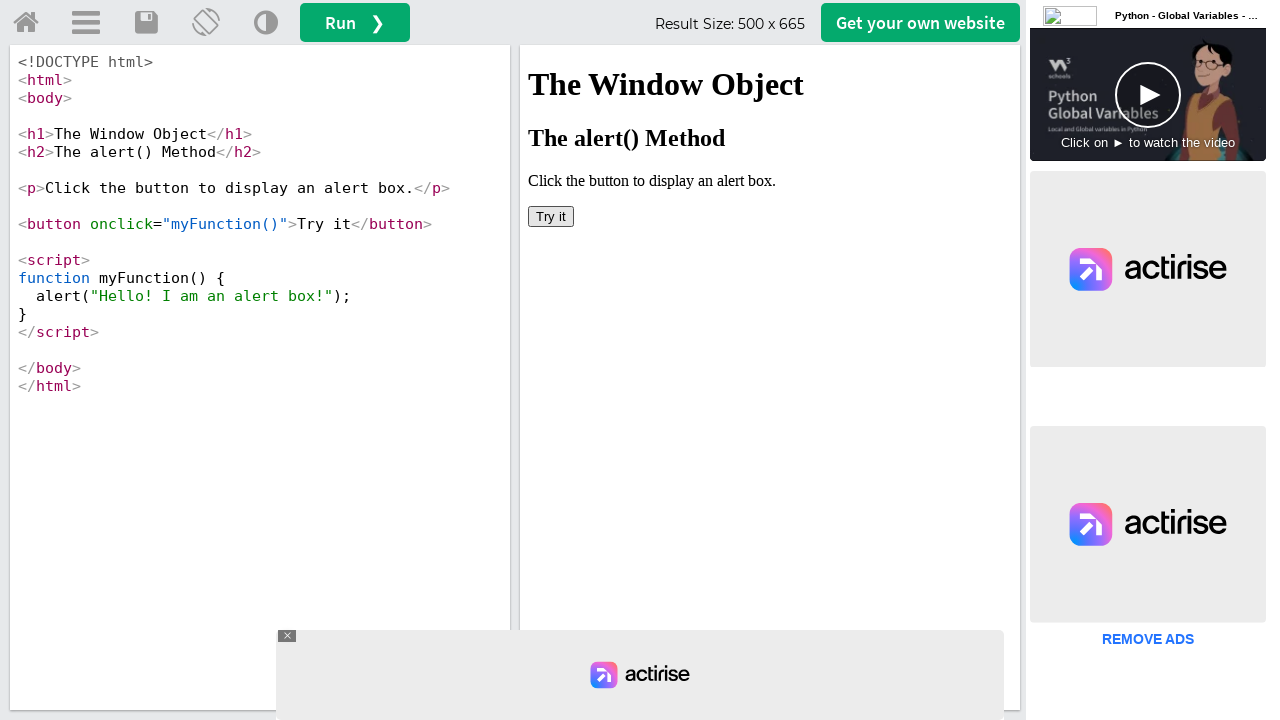